Tests click-and-hold functionality to select multiple consecutive elements in a grid

Starting URL: http://jqueryui.com/resources/demos/selectable/display-grid.html

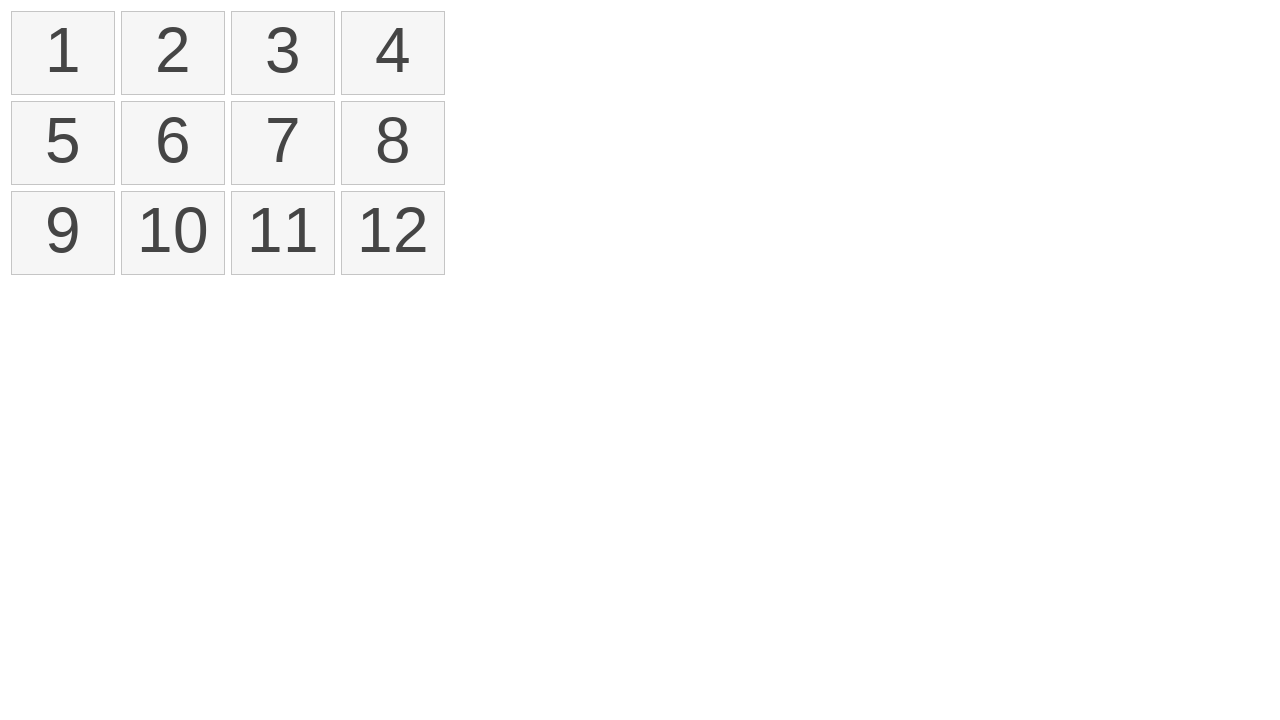

Retrieved all selectable items from the grid
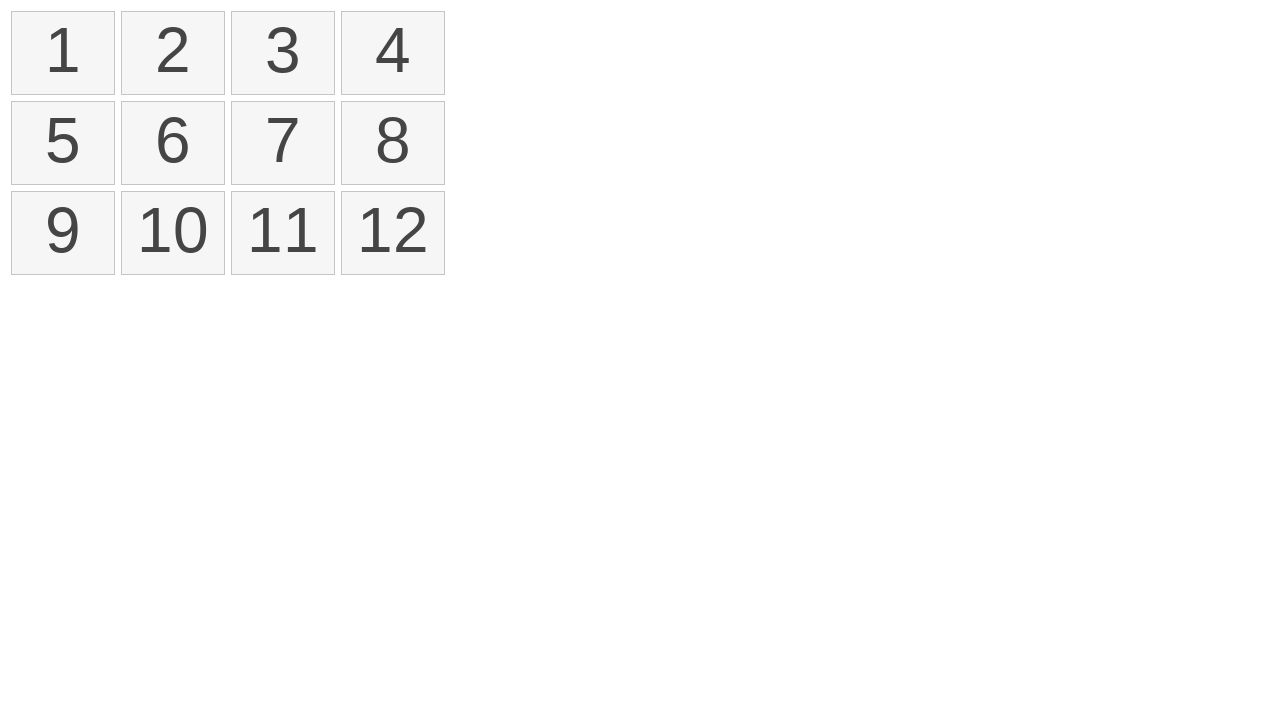

Moved mouse to first item in the grid at (16, 16)
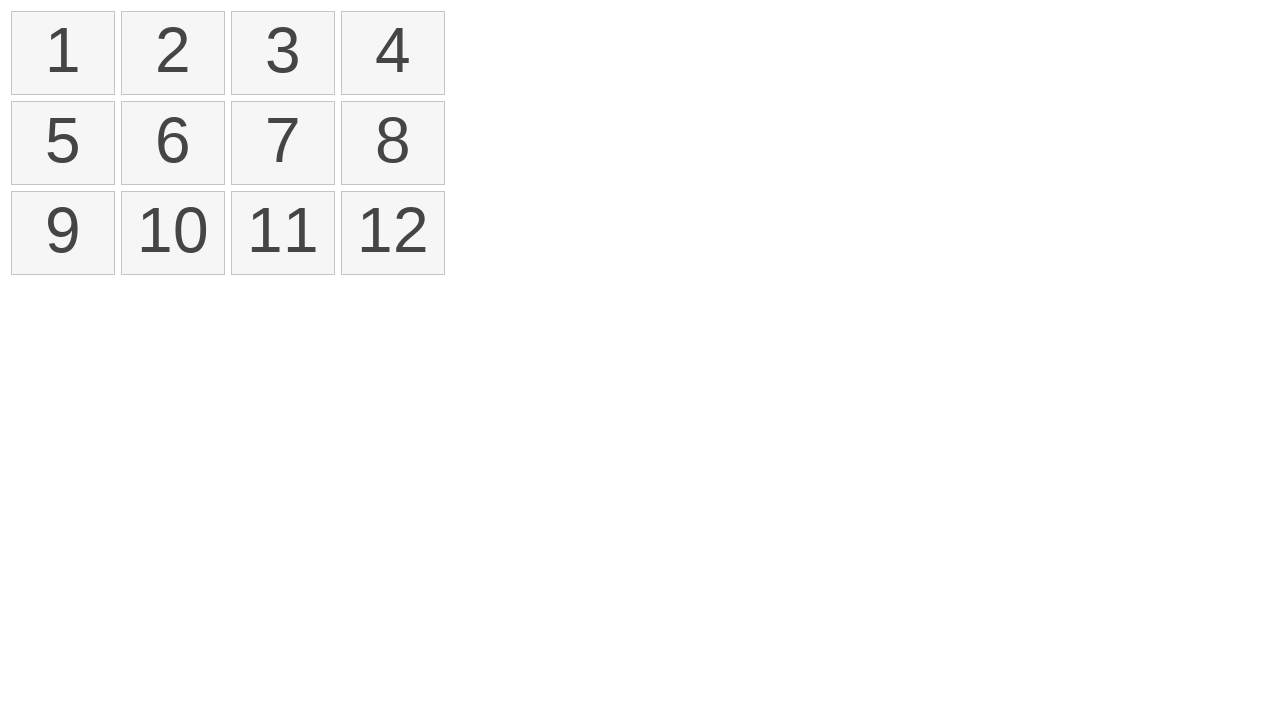

Pressed and held mouse button on first item at (16, 16)
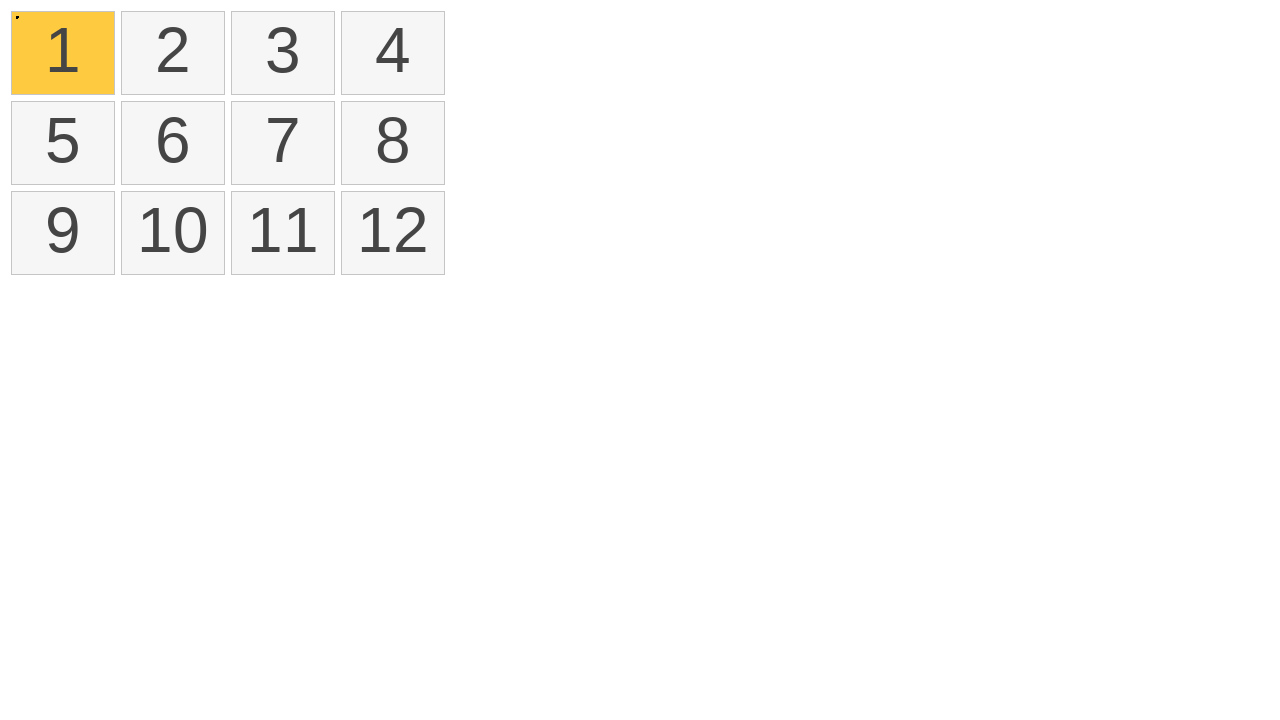

Dragged mouse to fourth item while holding button at (346, 16)
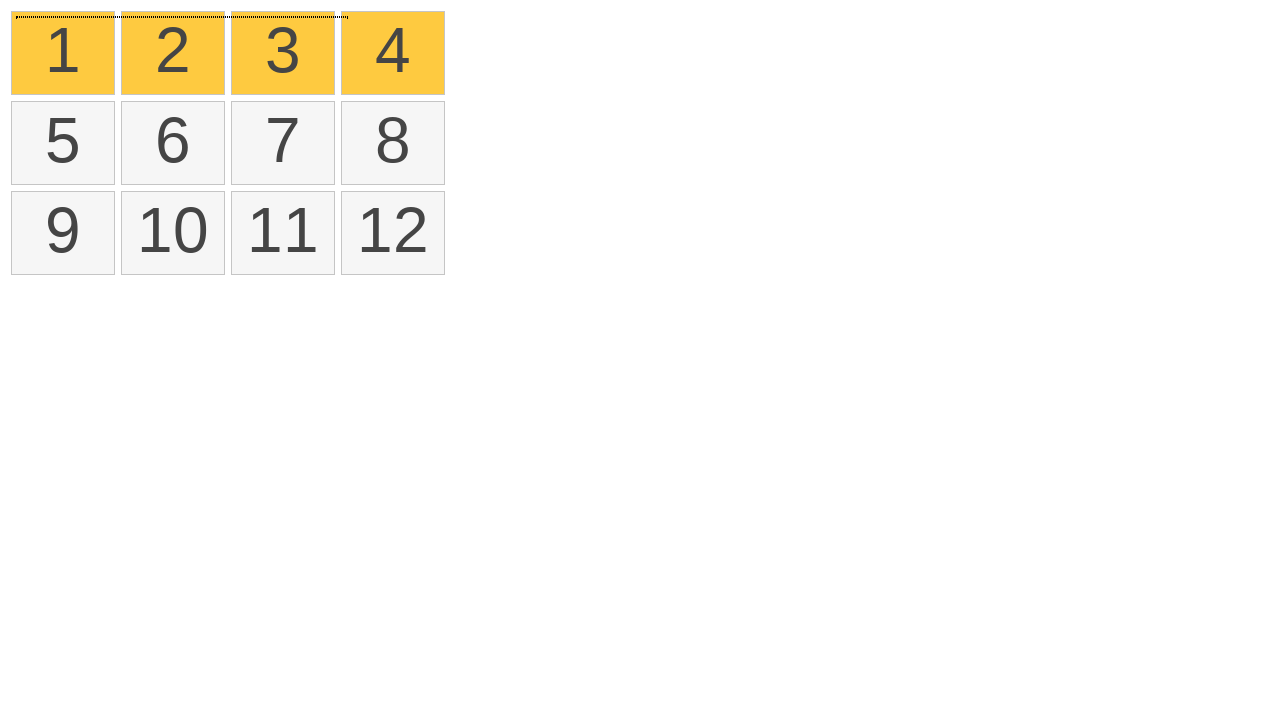

Released mouse button to complete click-and-hold selection at (346, 16)
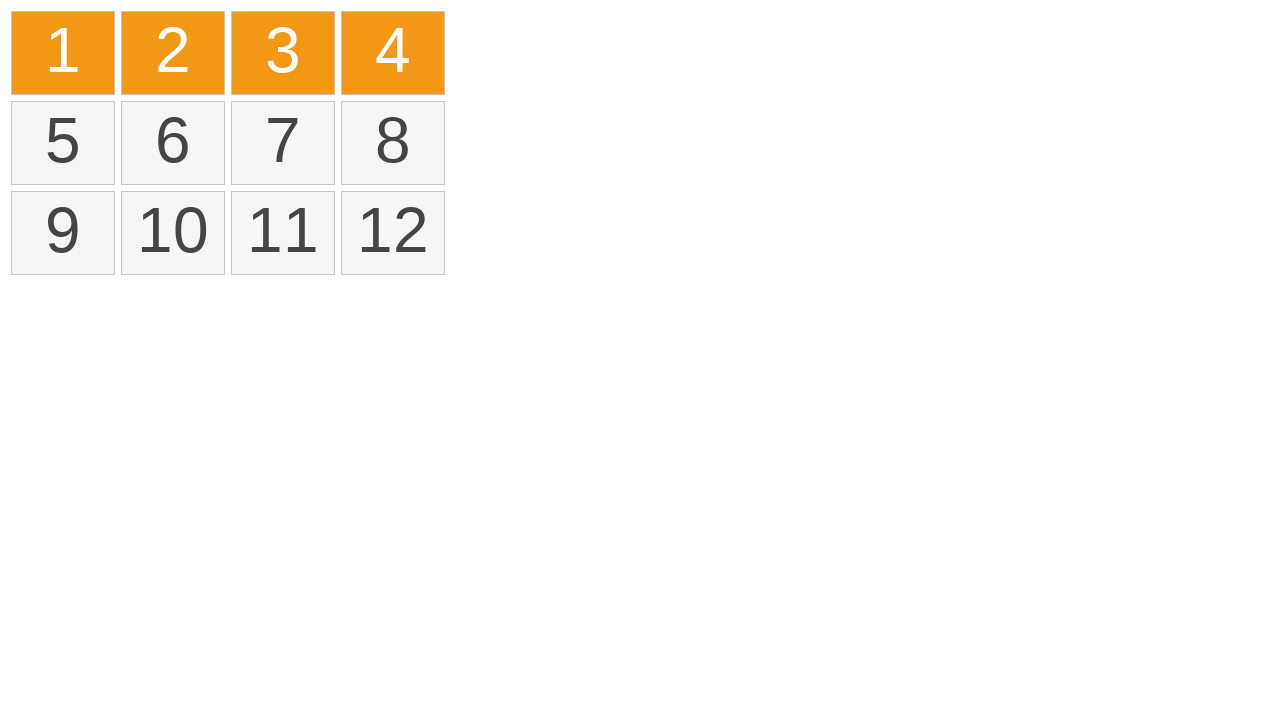

Verified that multiple items are now selected in the grid
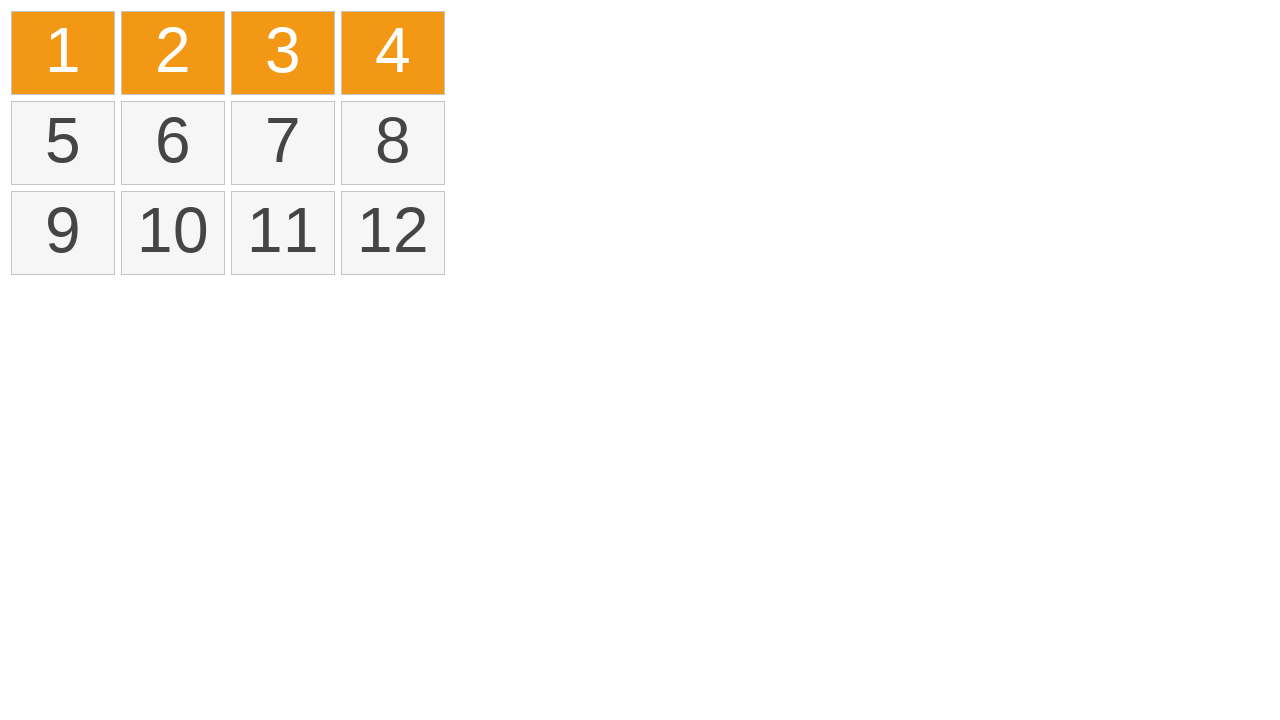

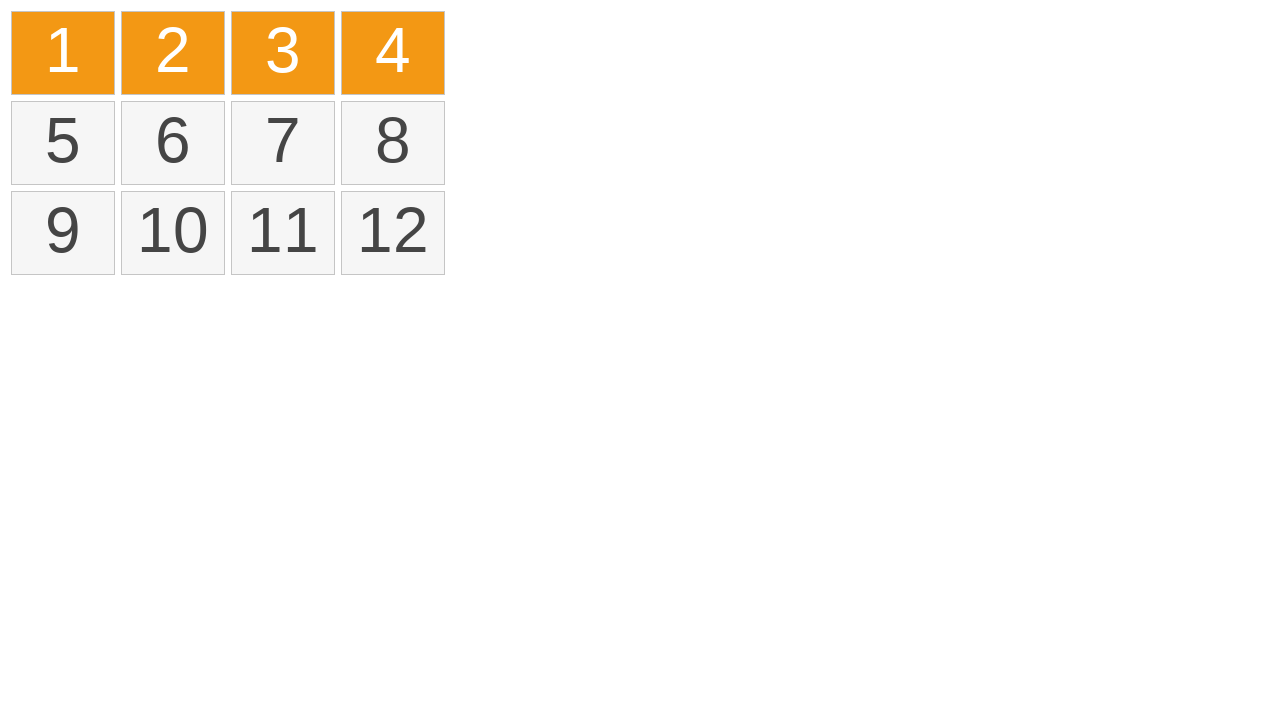